Tests marking individual todo items as complete by clicking their checkboxes

Starting URL: https://demo.playwright.dev/todomvc

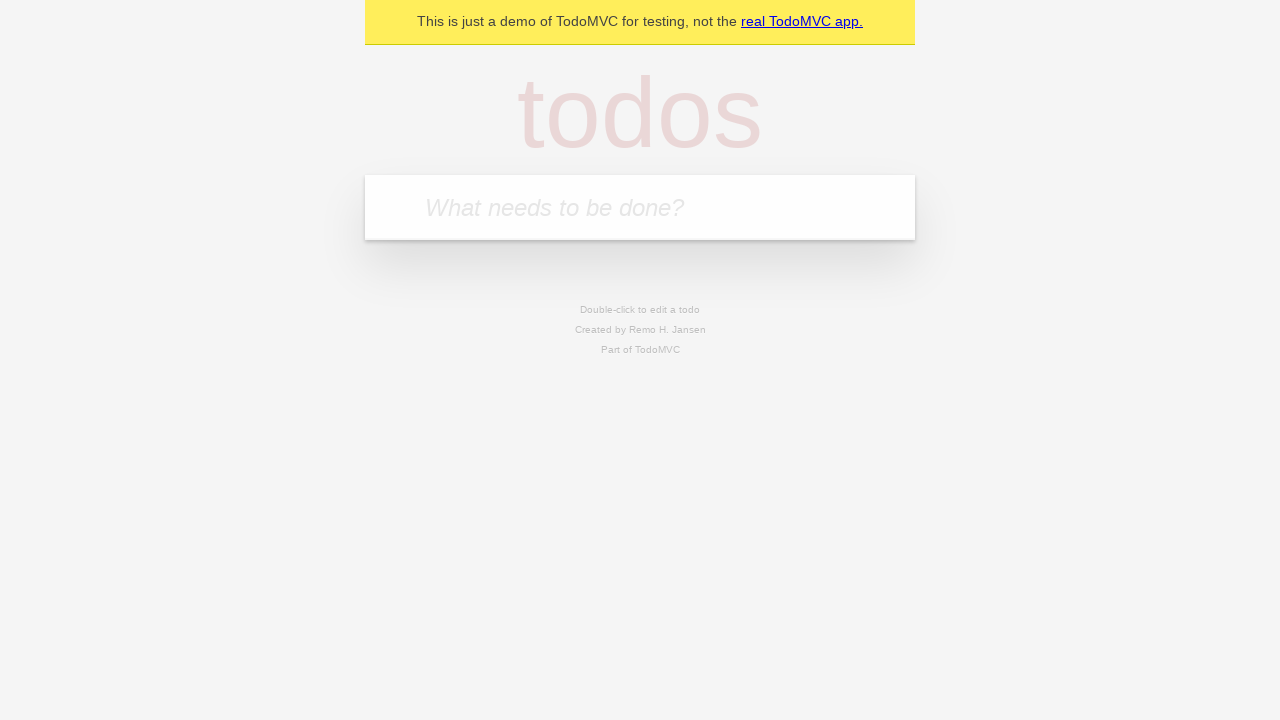

Located the todo input field
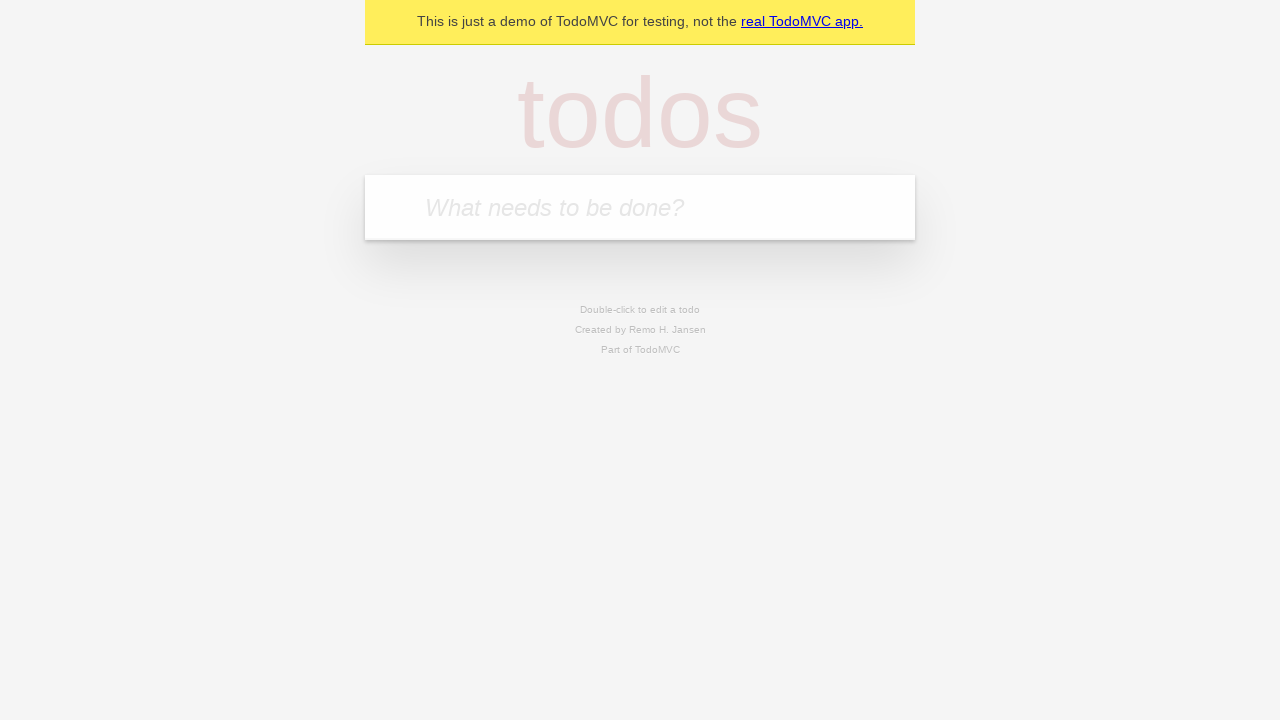

Filled todo input with 'buy some cheese' on internal:attr=[placeholder="What needs to be done?"i]
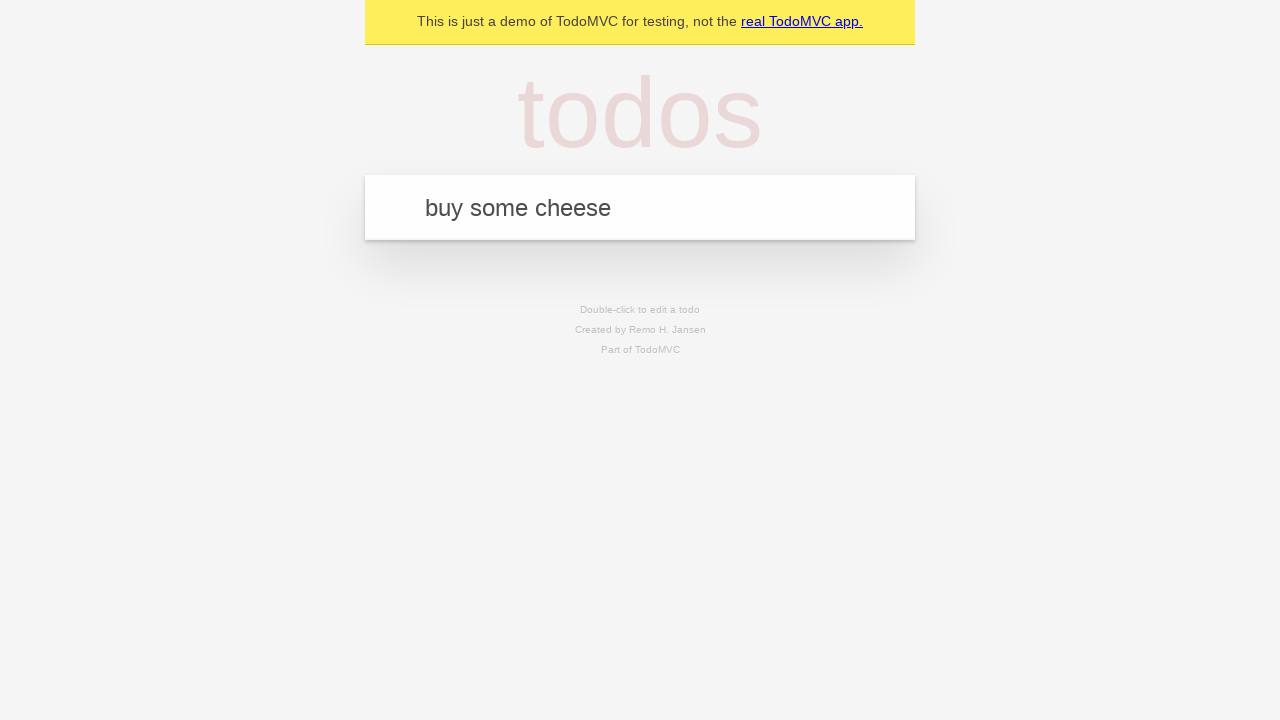

Pressed Enter to create first todo item on internal:attr=[placeholder="What needs to be done?"i]
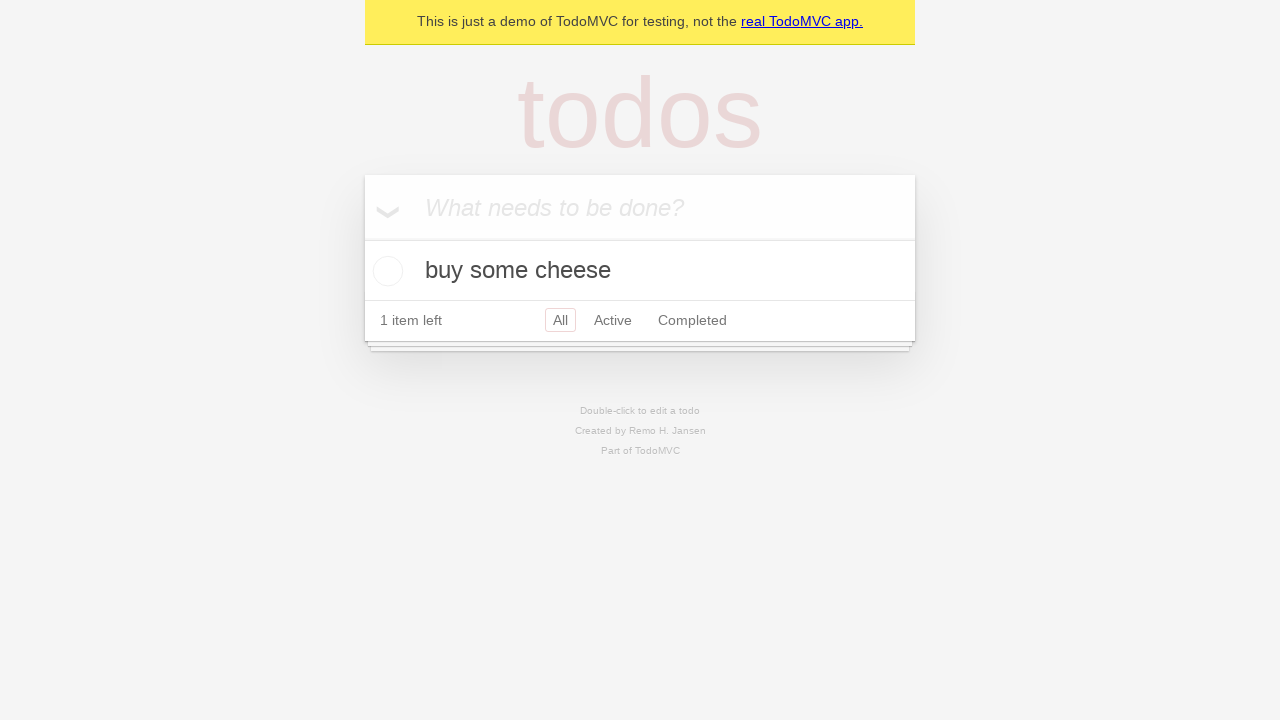

Filled todo input with 'feed the cat' on internal:attr=[placeholder="What needs to be done?"i]
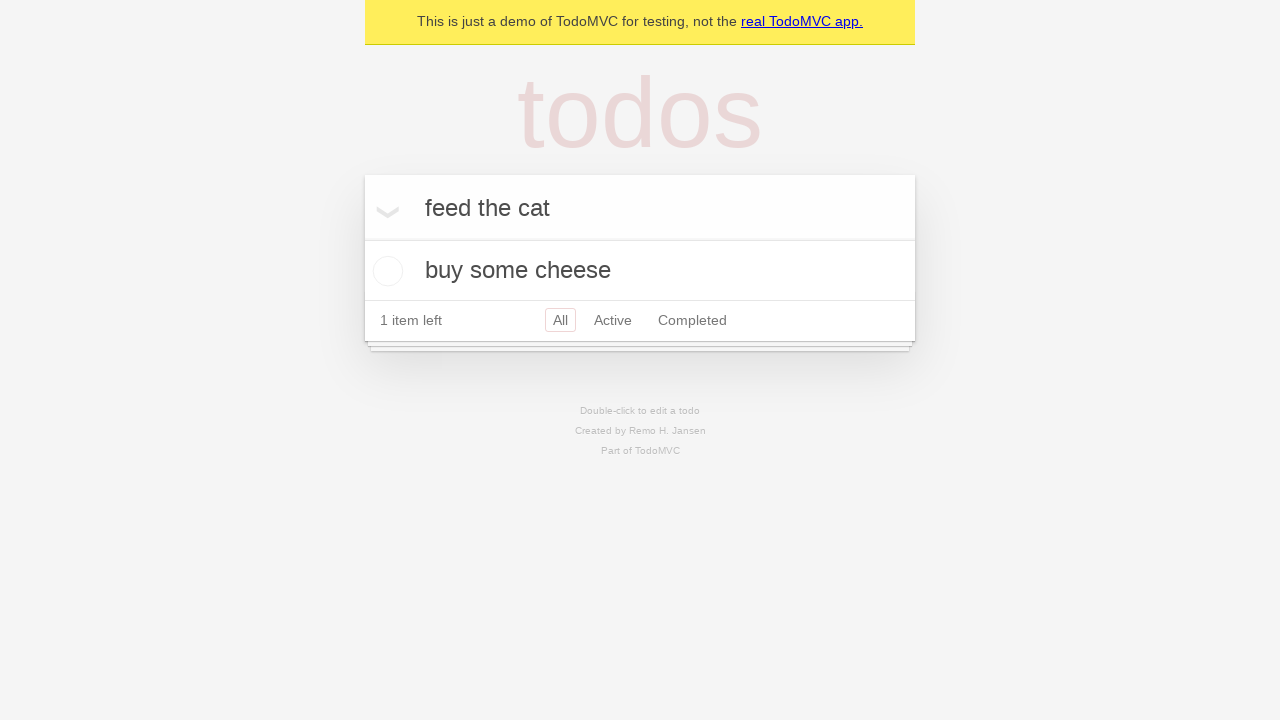

Pressed Enter to create second todo item on internal:attr=[placeholder="What needs to be done?"i]
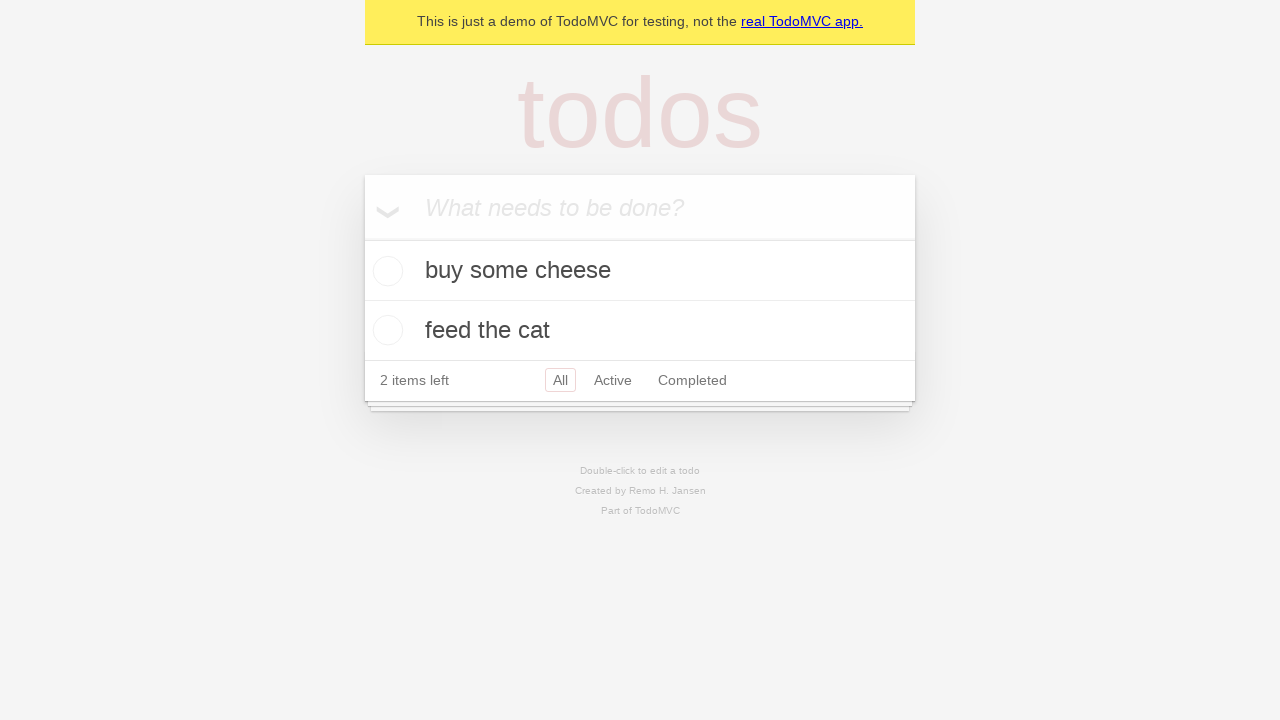

Located the first todo item
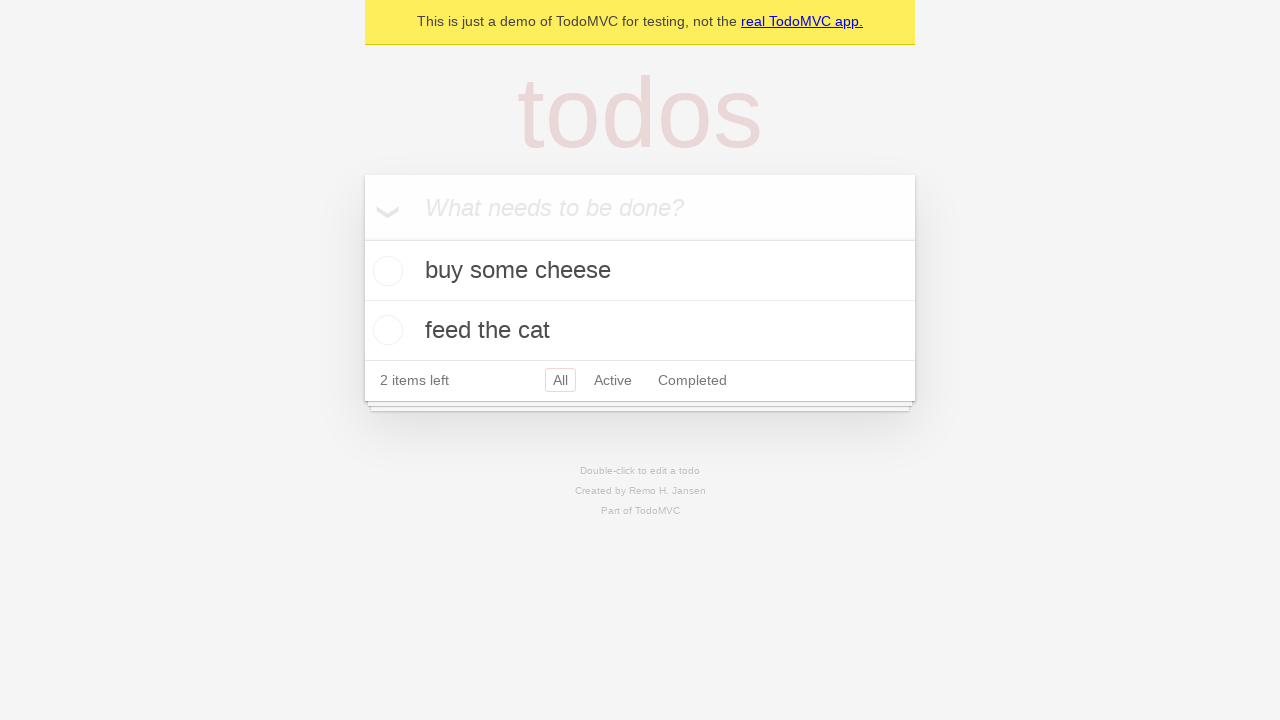

Checked the first todo item checkbox at (385, 271) on internal:testid=[data-testid="todo-item"s] >> nth=0 >> internal:role=checkbox
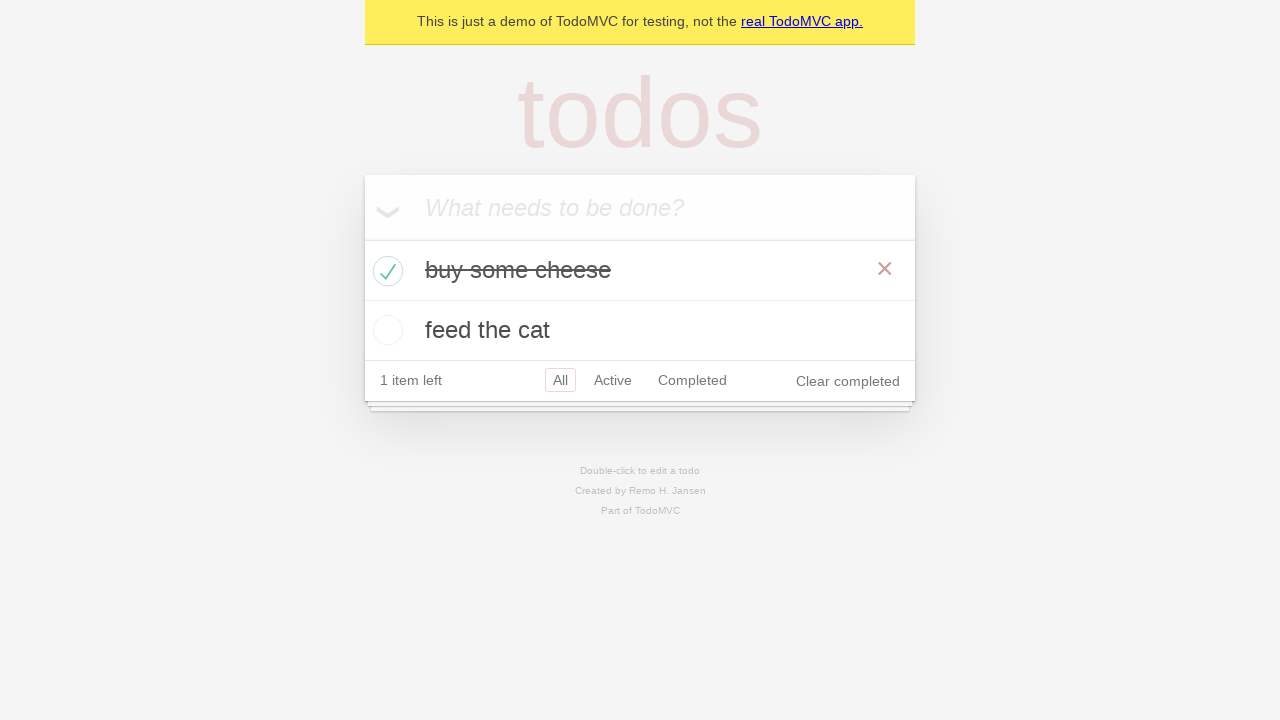

Located the second todo item
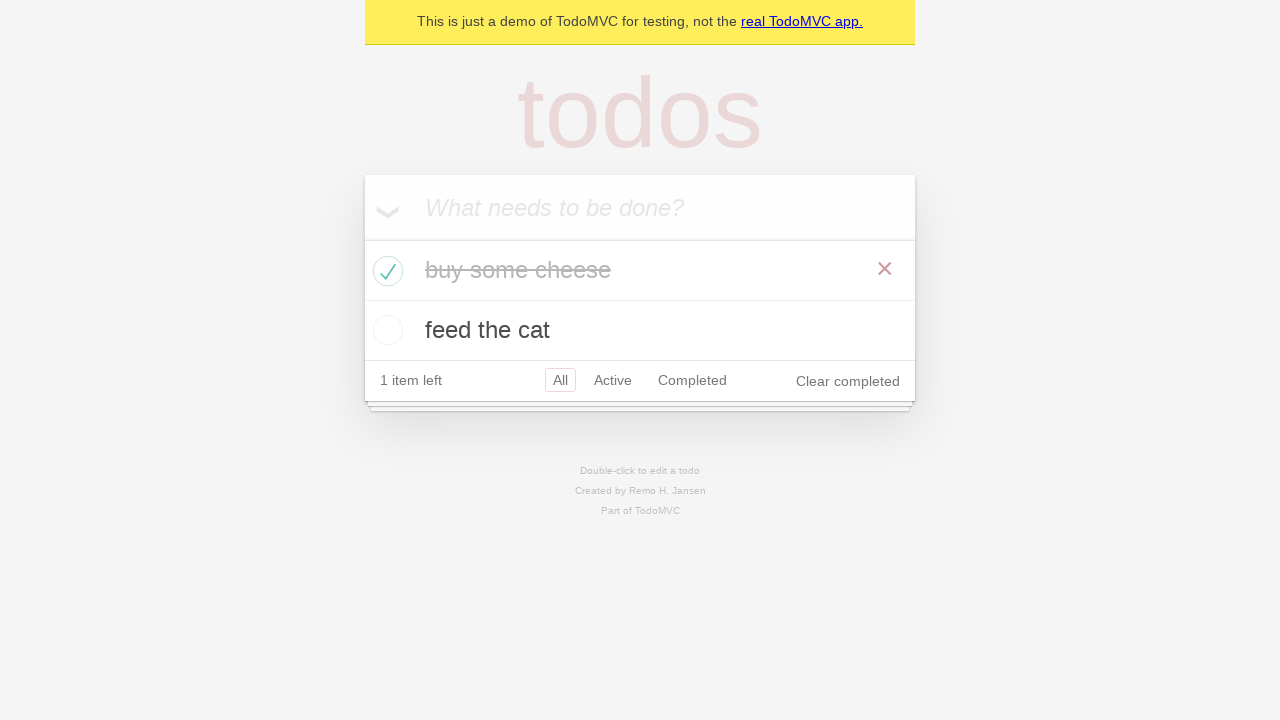

Checked the second todo item checkbox at (385, 330) on internal:testid=[data-testid="todo-item"s] >> nth=1 >> internal:role=checkbox
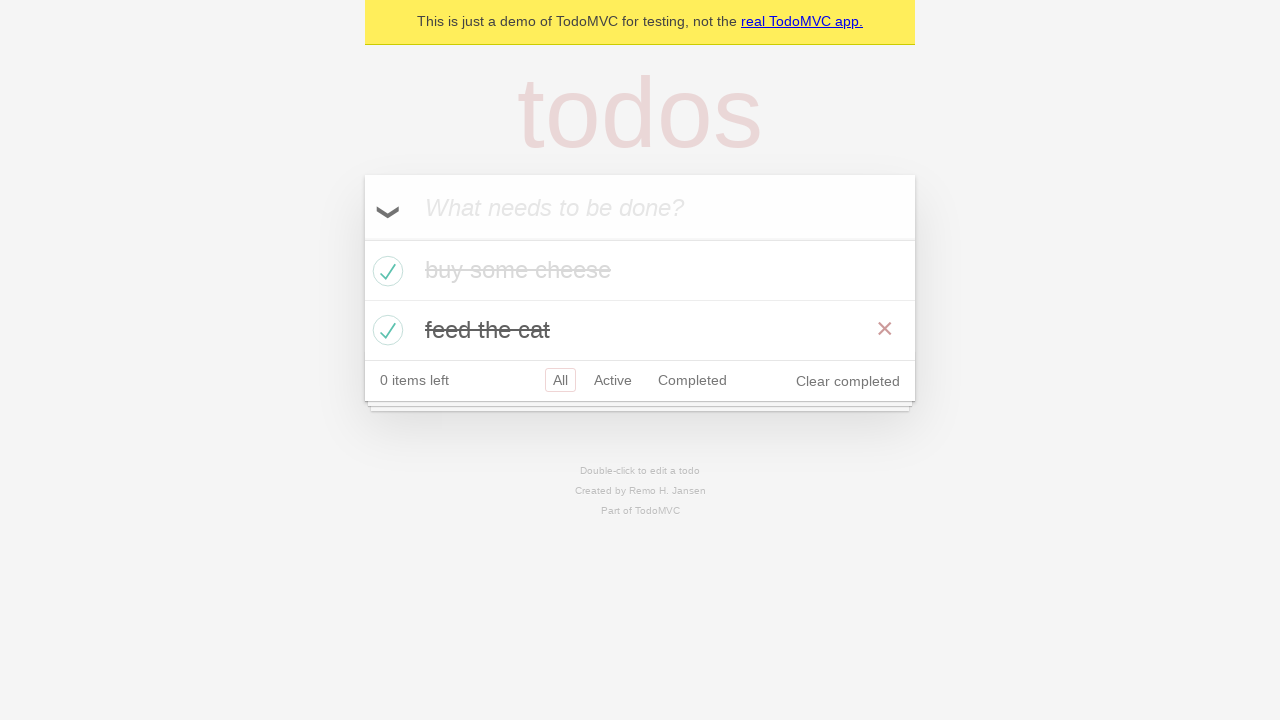

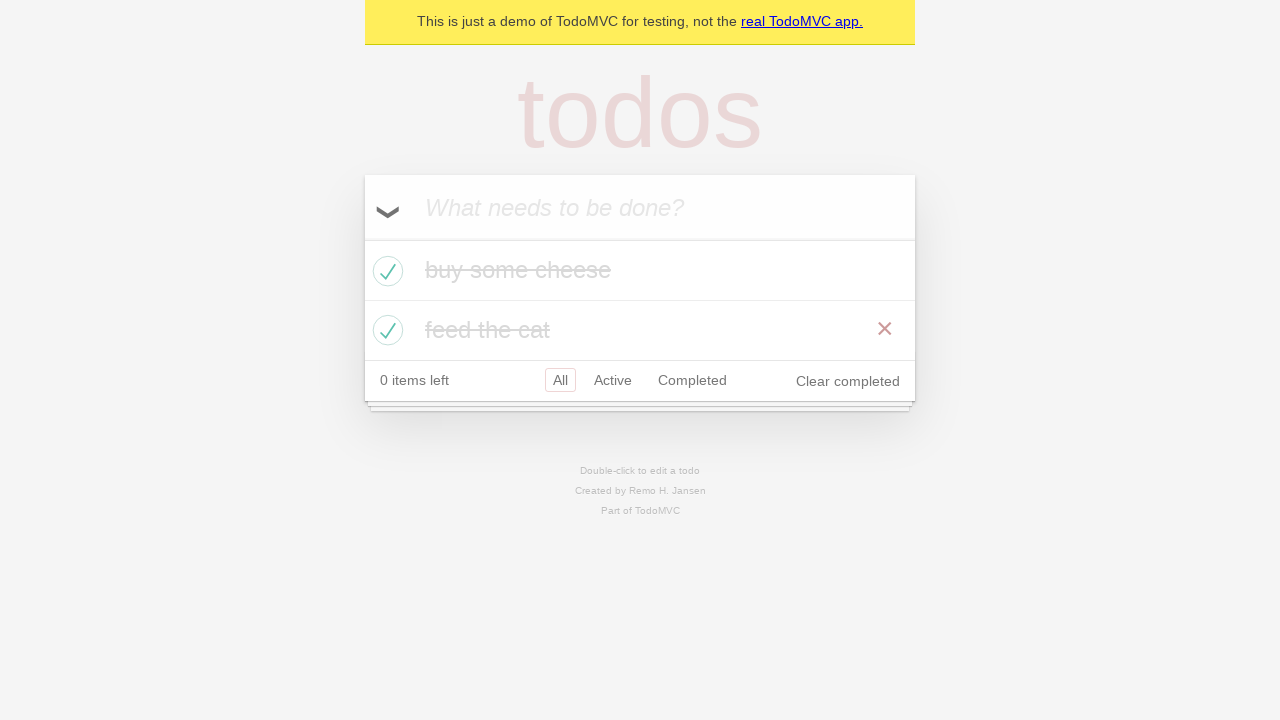